Navigates to an automation practice page, retrieves page information (URL and title), and clicks the Home button to navigate away.

Starting URL: https://rahulshettyacademy.com/AutomationPractice/

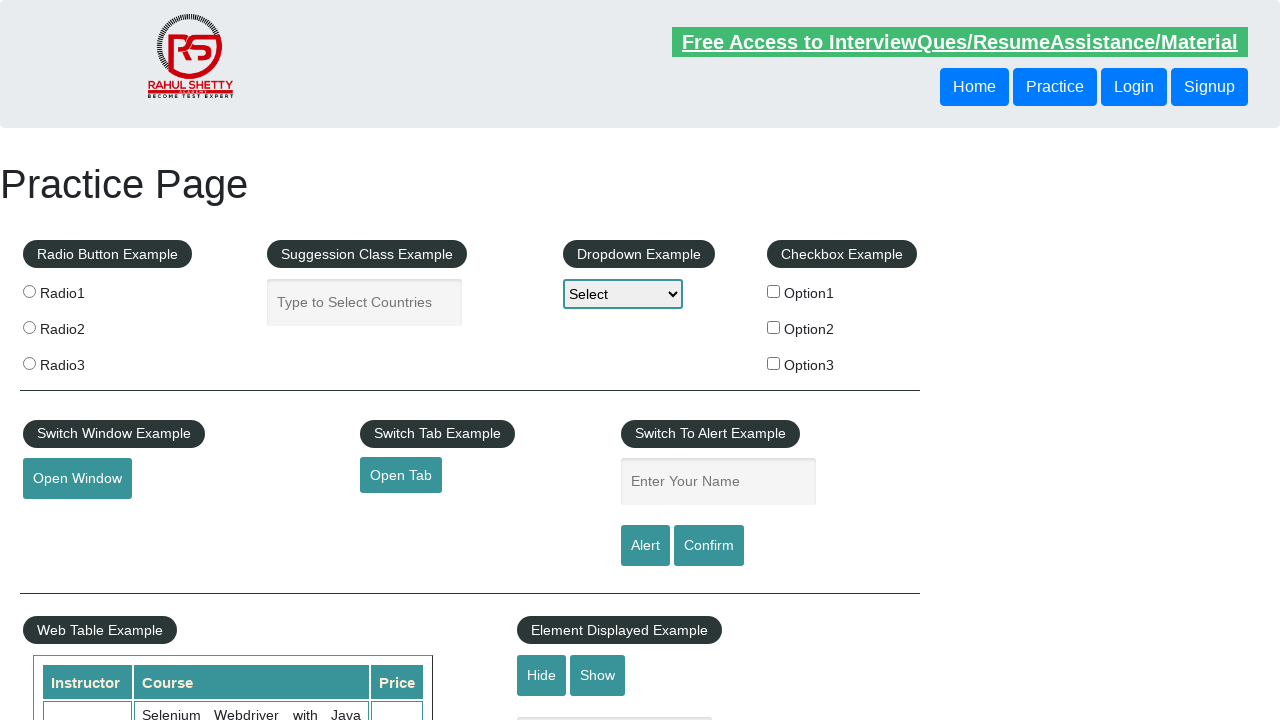

Retrieved current page URL
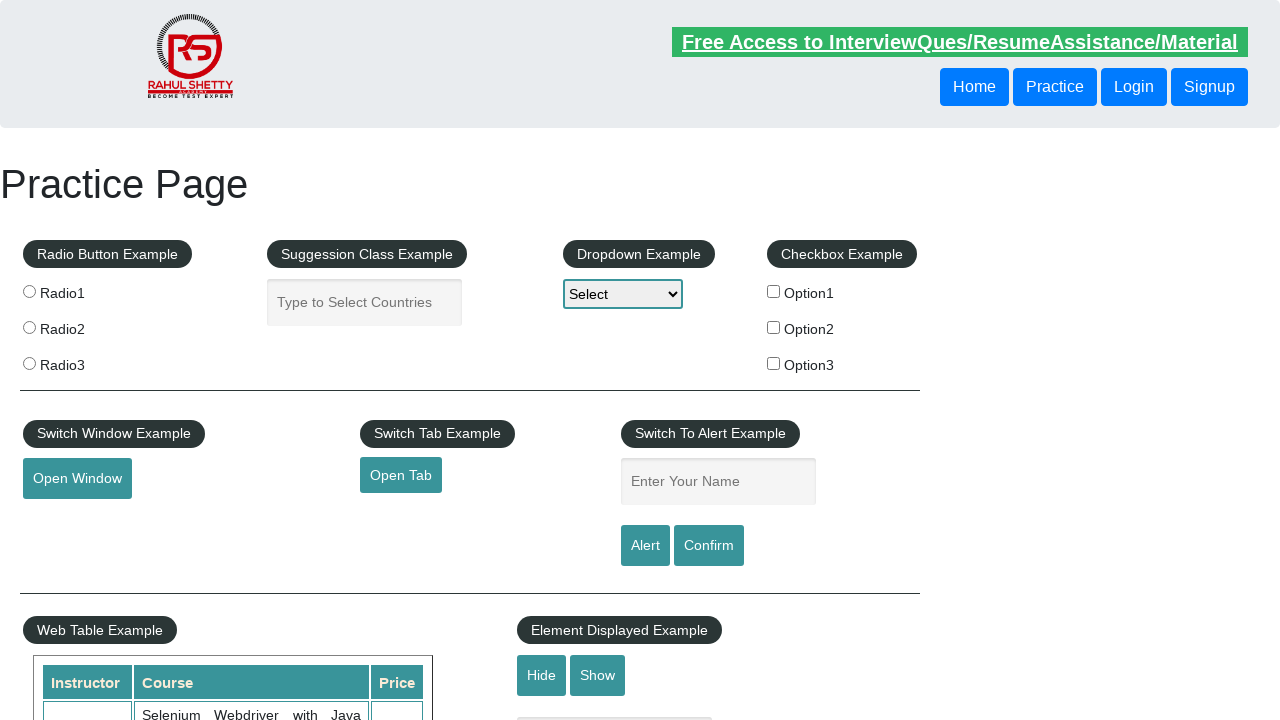

Retrieved page title
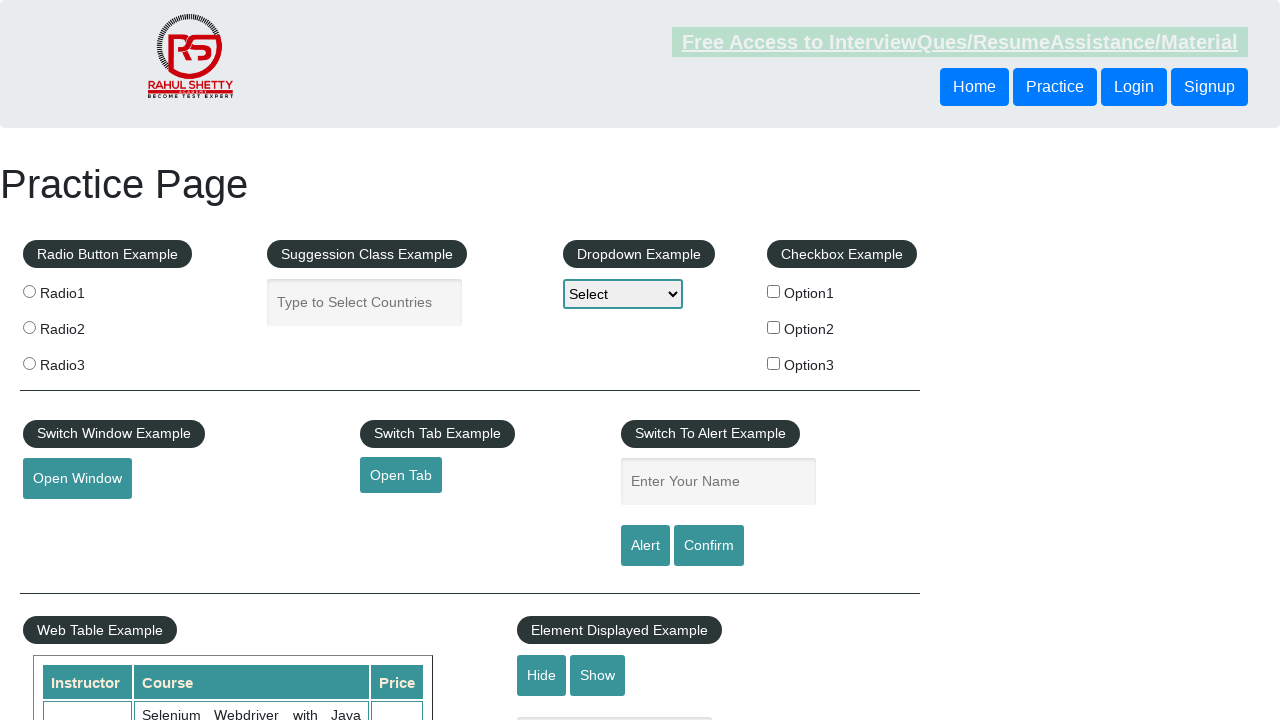

Clicked Home button to navigate away at (974, 87) on xpath=//button[text()='Home']
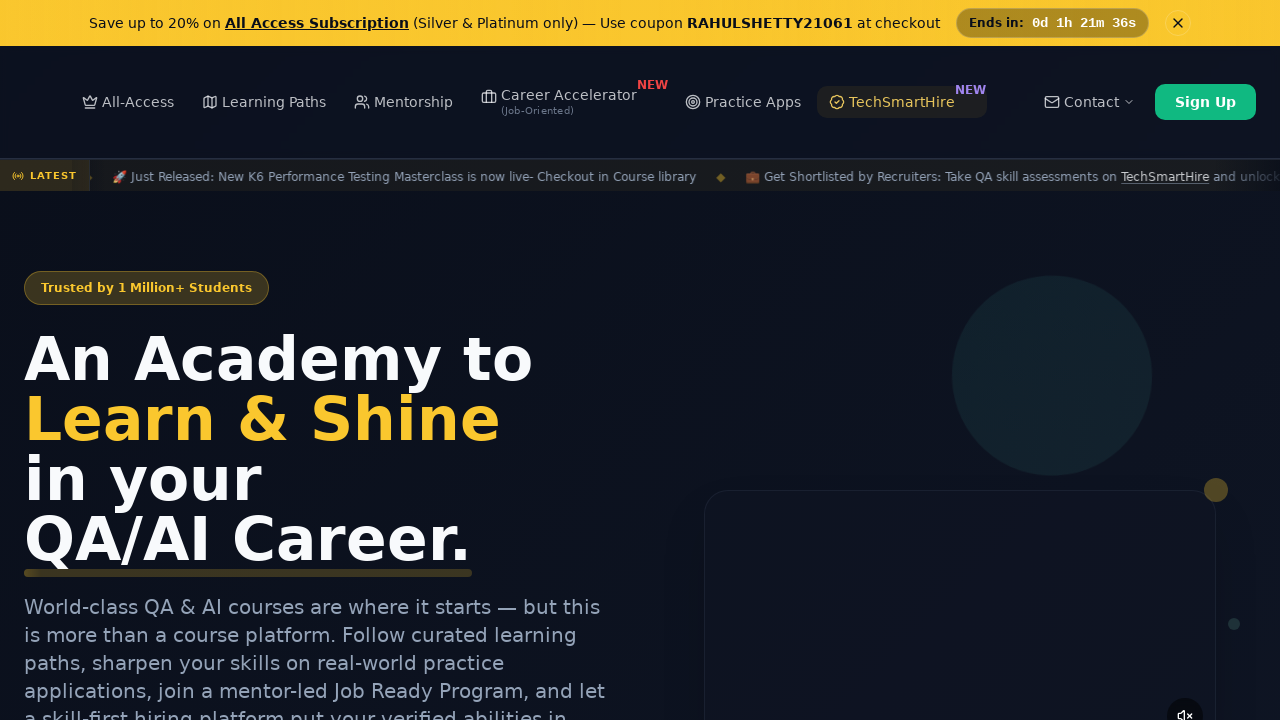

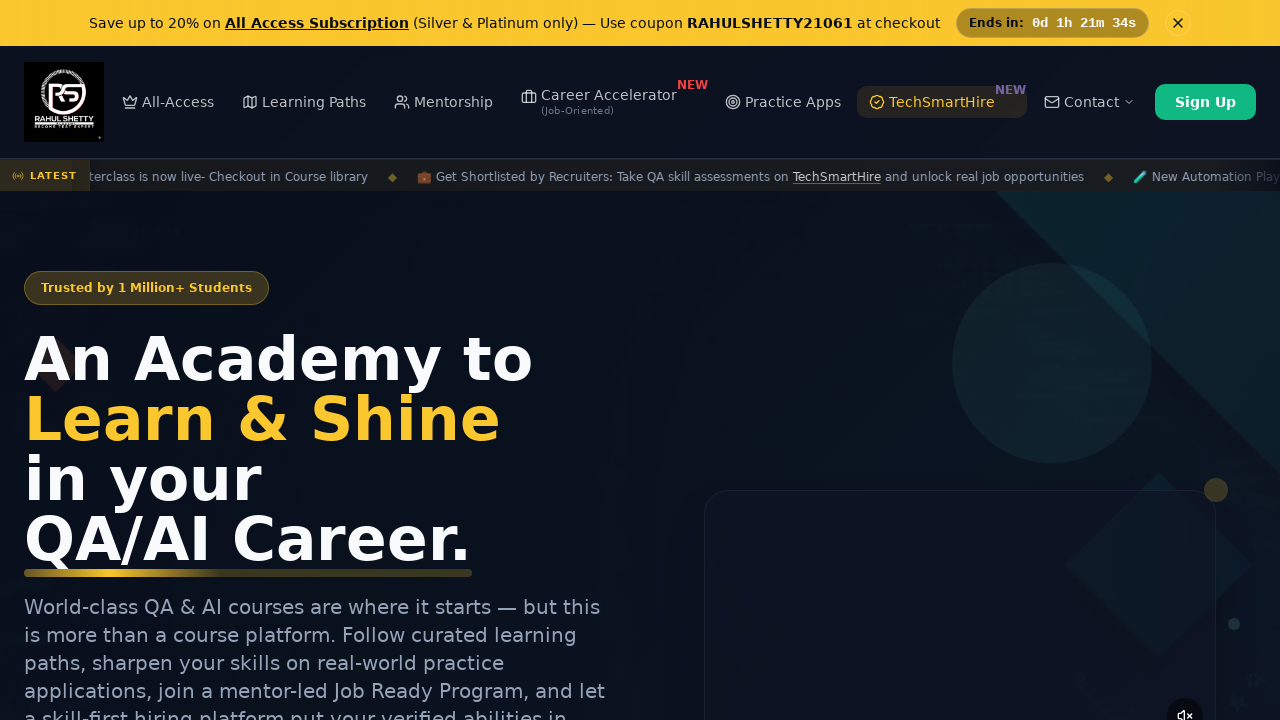